Tests dropdown selection by selecting an option from a dropdown menu

Starting URL: https://the-internet.herokuapp.com/dropdown

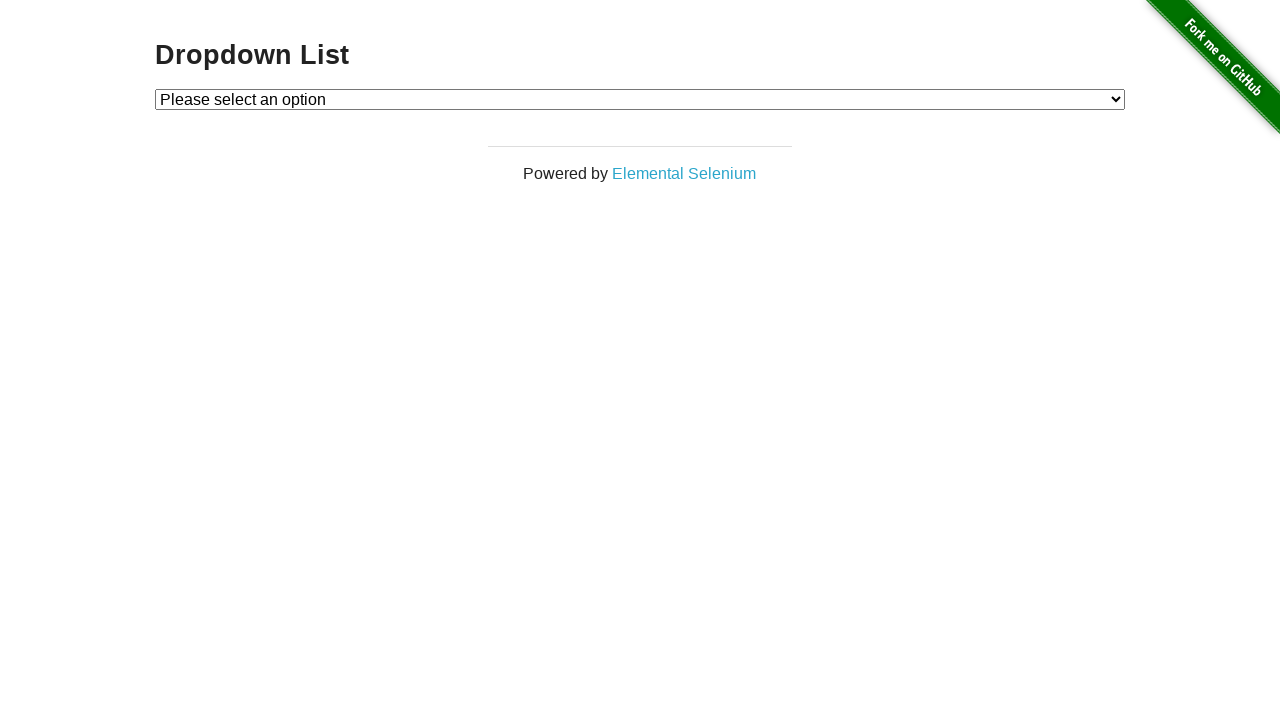

Selected 'Option 2' from the dropdown menu on #dropdown
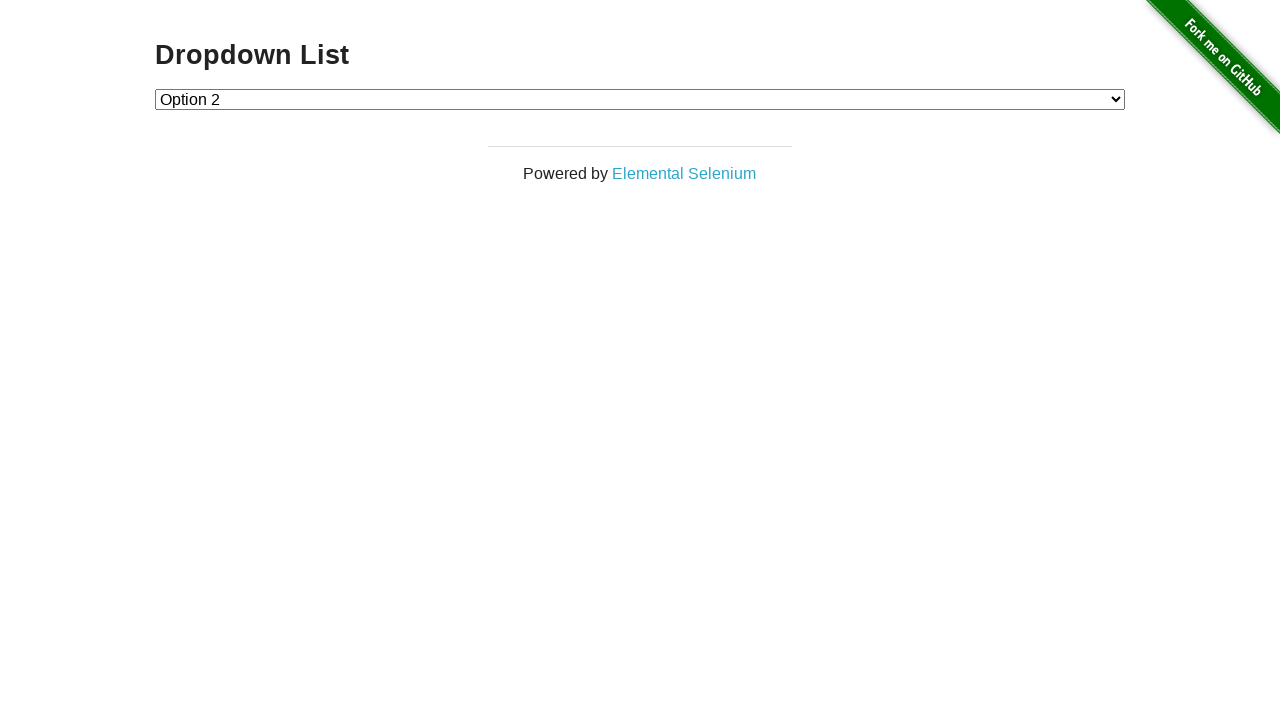

Verified that Option 2 (value '2') is selected in the dropdown
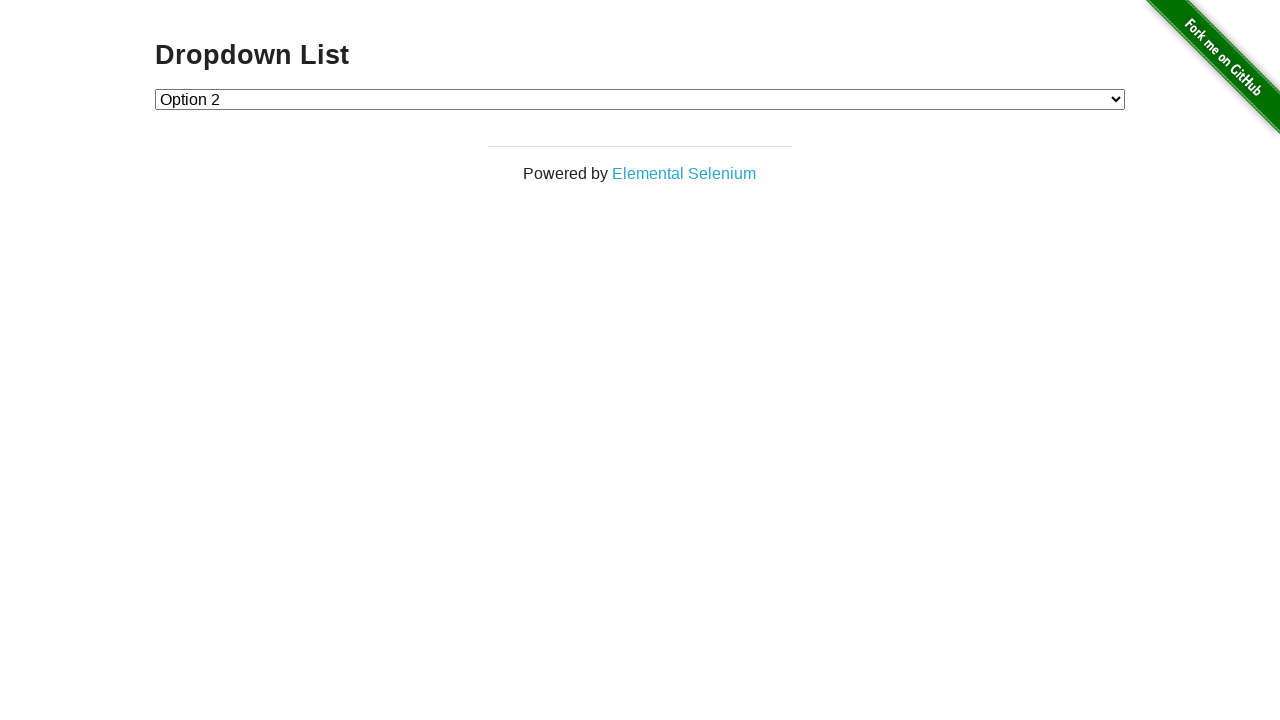

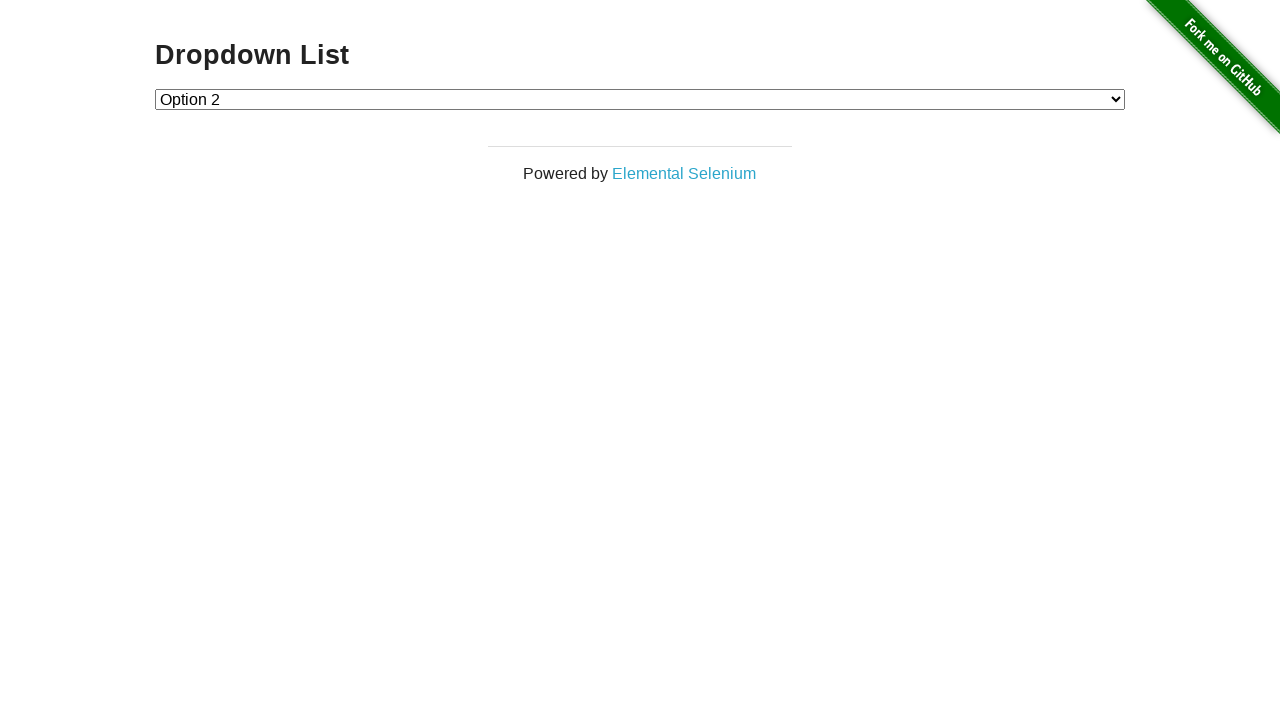